Tests hide and show functionality by clicking hide button, then show button to toggle text visibility

Starting URL: https://codenboxautomationlab.com/practice/

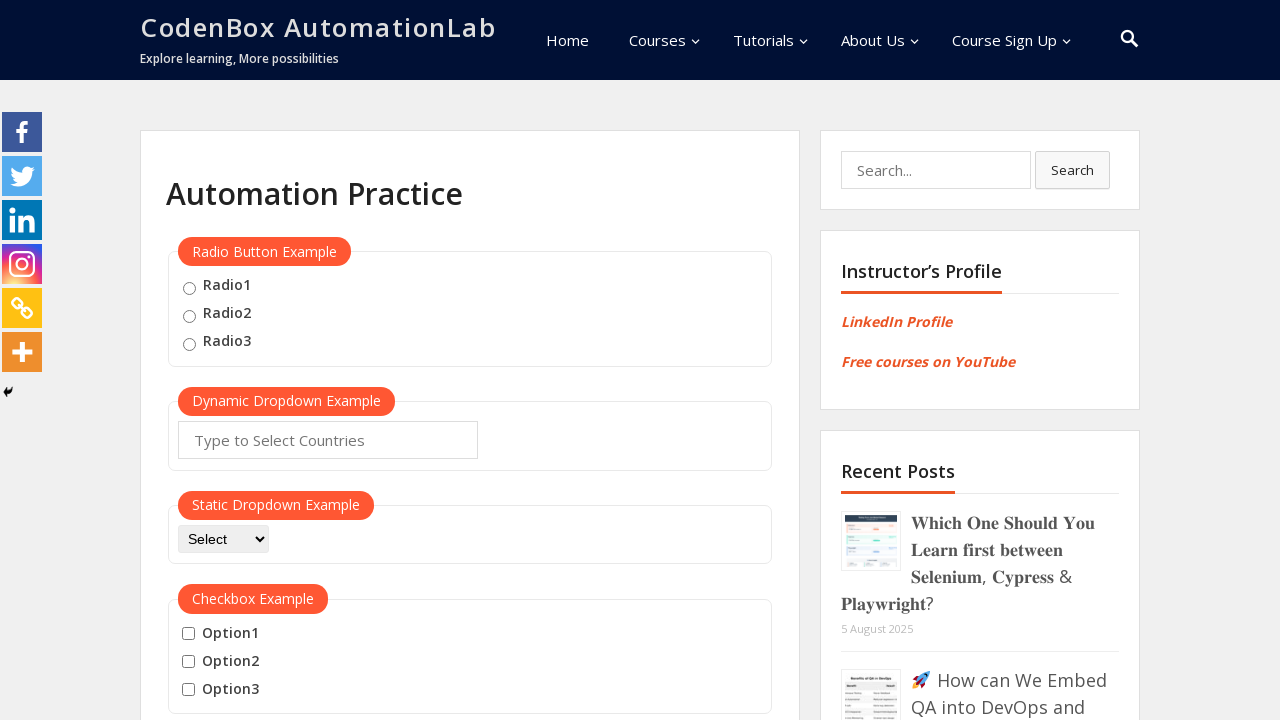

Scrolled down to element location
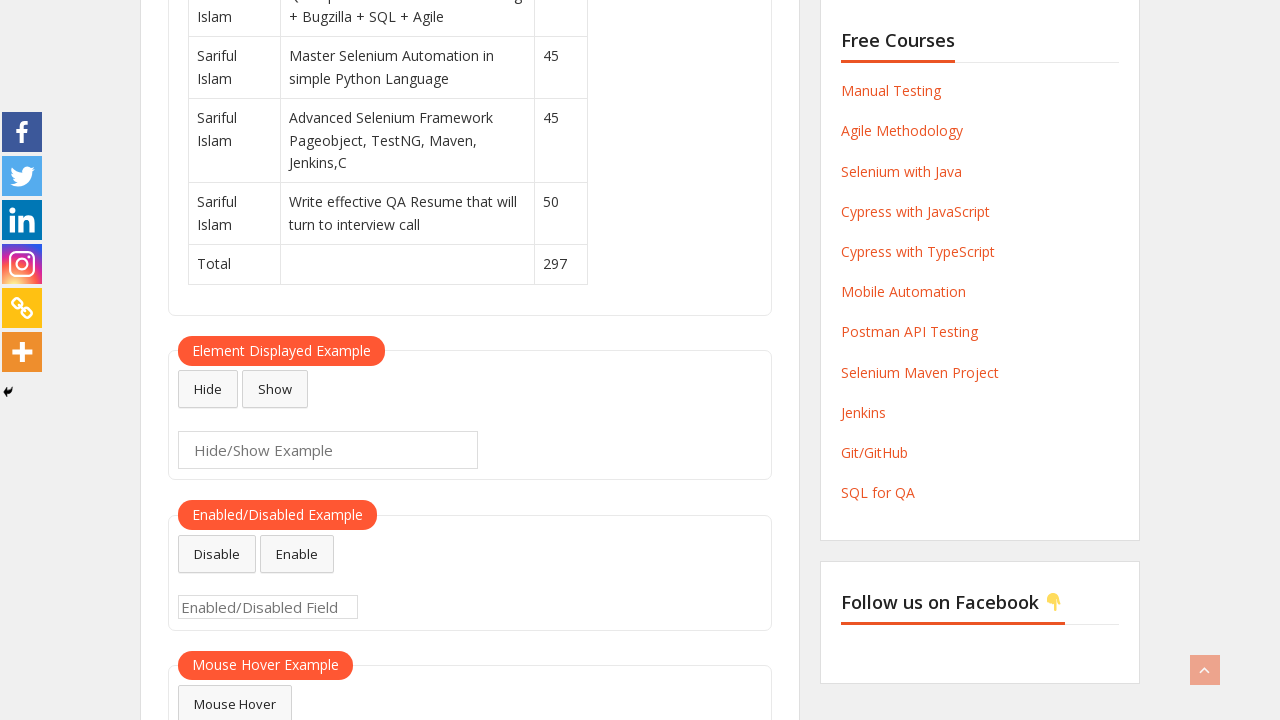

Clicked hide button to hide text at (208, 389) on #hide-textbox
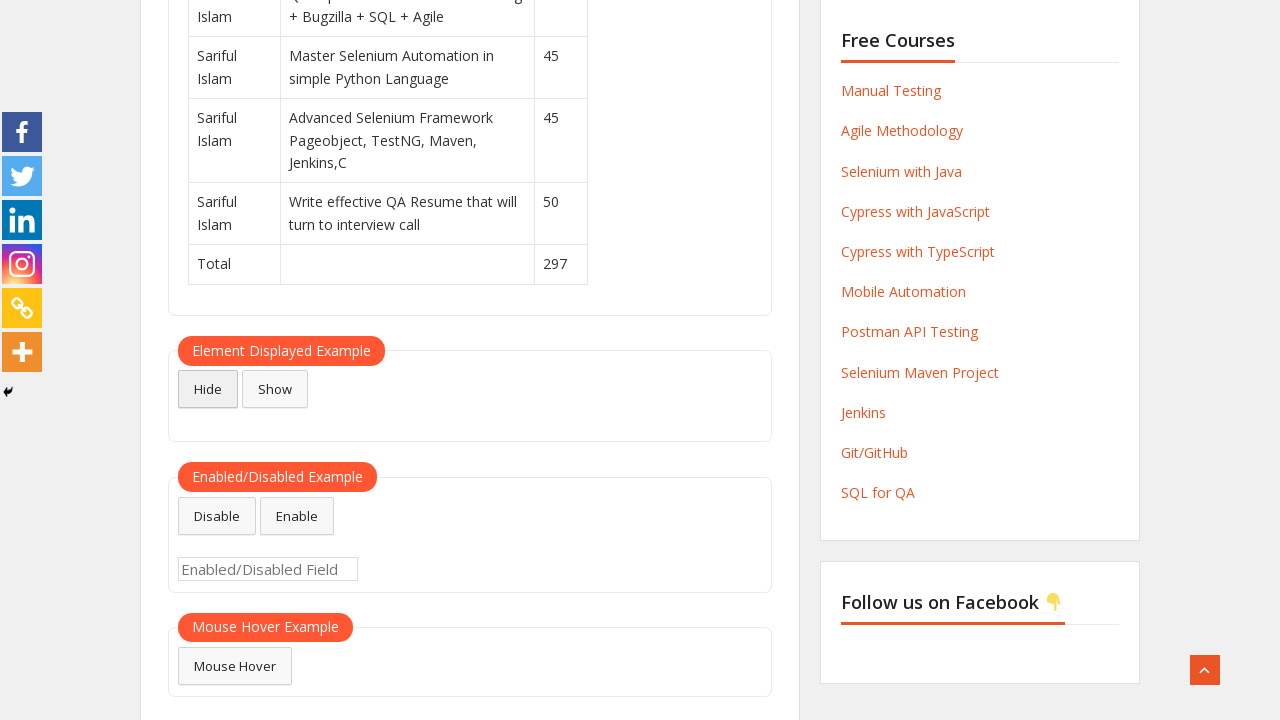

Clicked show button to display text at (275, 389) on #show-textbox
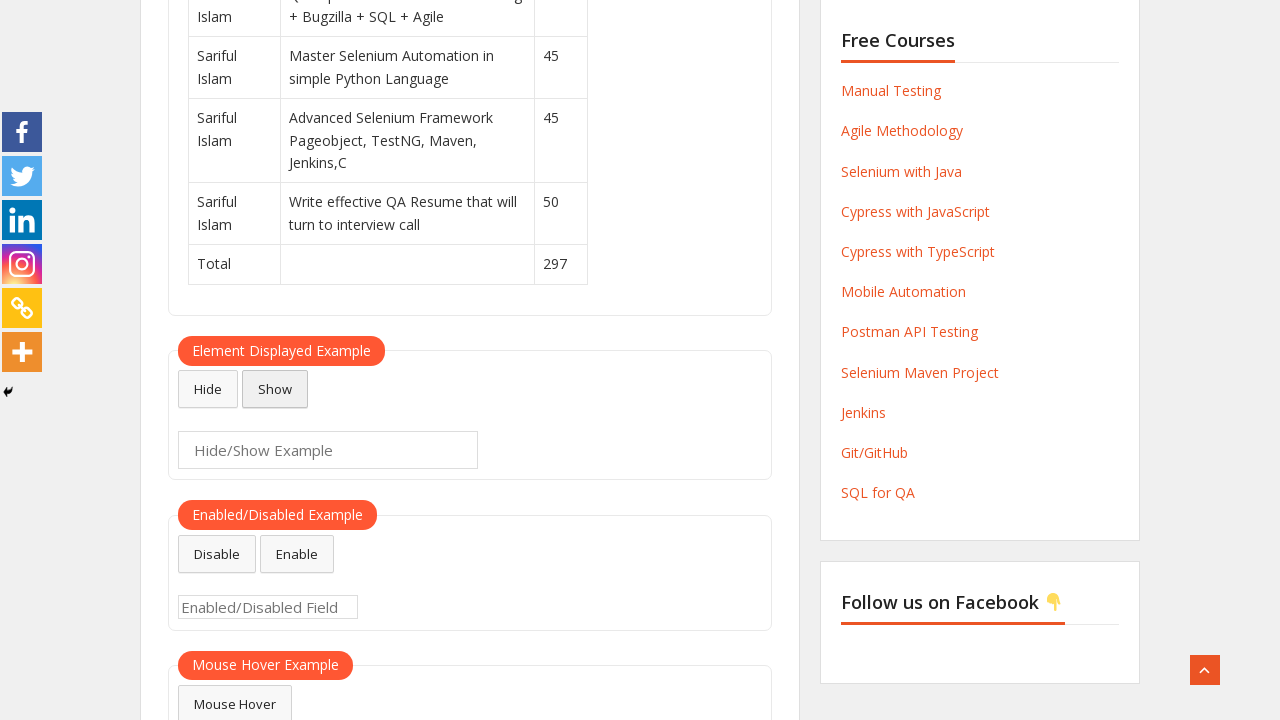

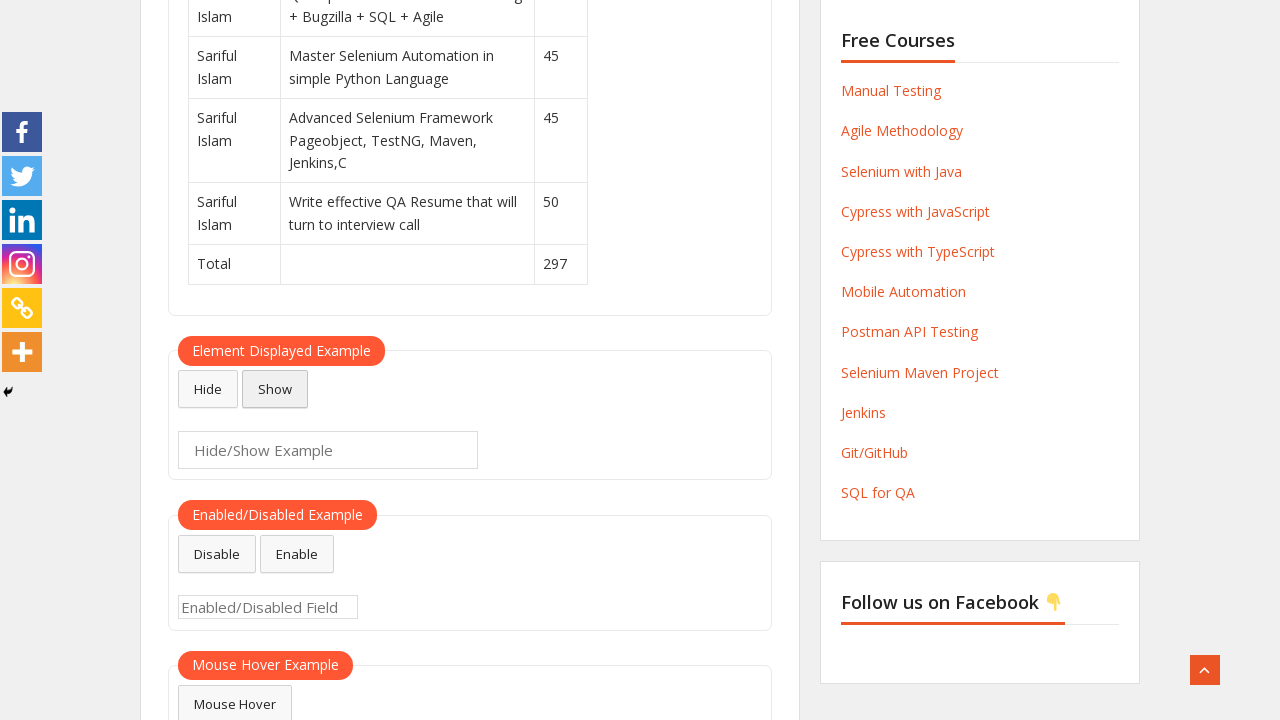